Simulates slow network conditions and navigates to DuckDuckGo to measure page load time

Starting URL: https://duckduckgo.com/

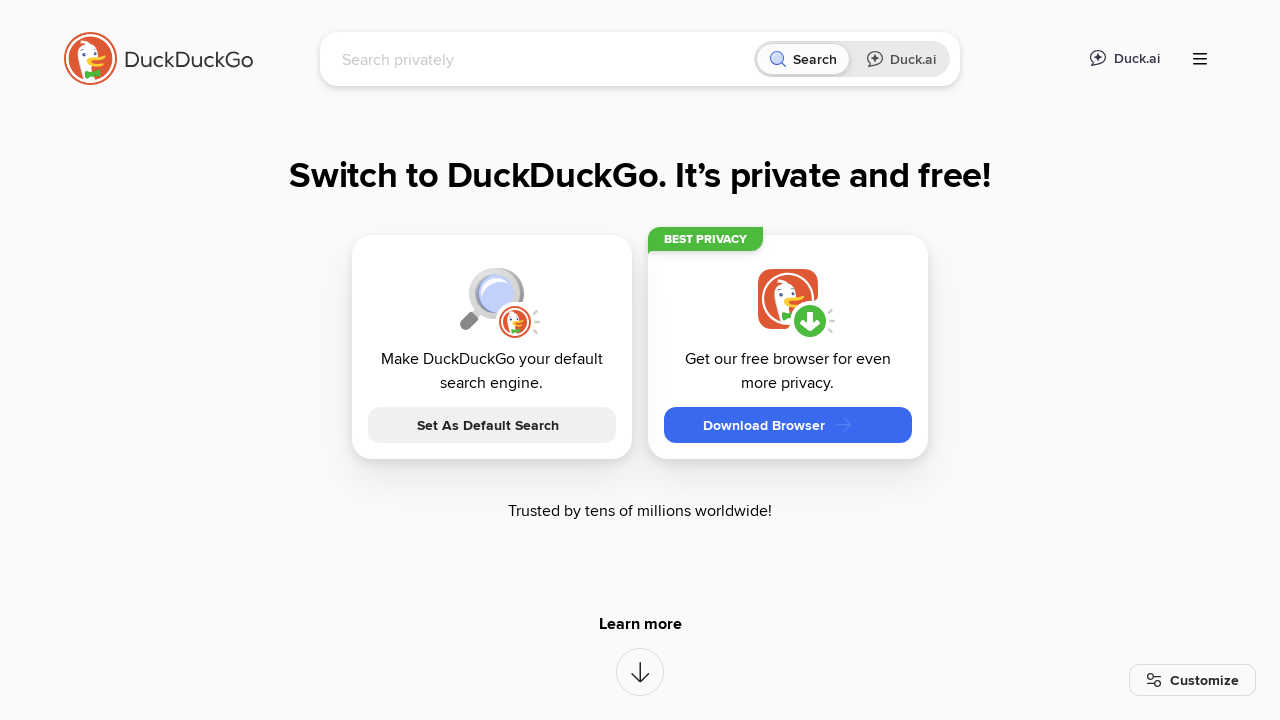

Retrieved page title from DuckDuckGo
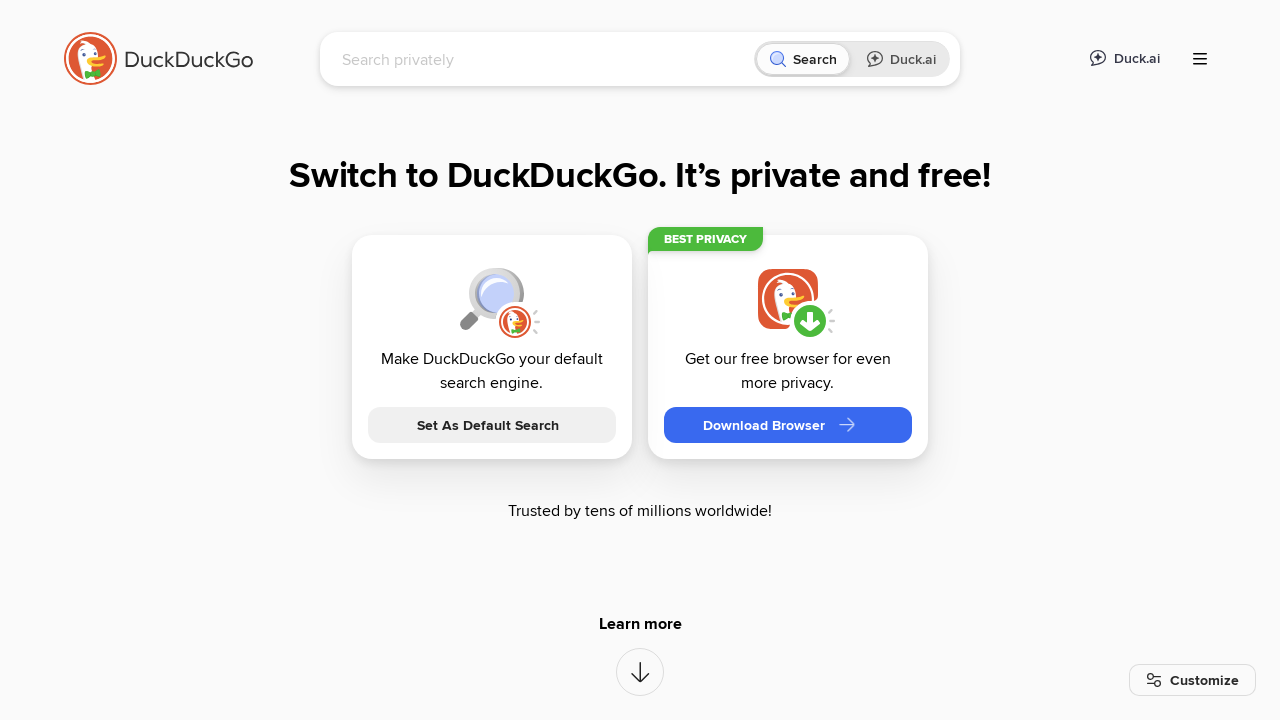

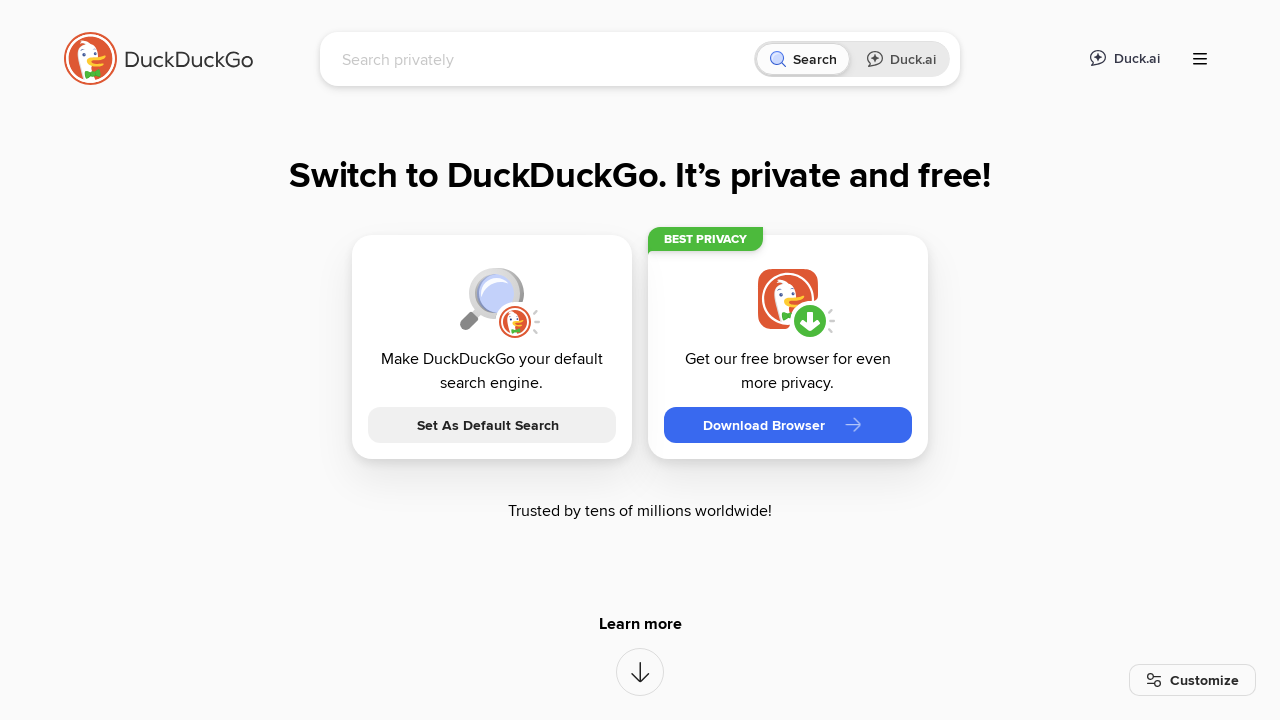